Tests responsive design by loading the page at desktop, mobile, and tablet viewport sizes to verify the layout works across different screen sizes

Starting URL: https://ucl-auction.preview.emergentagent.com

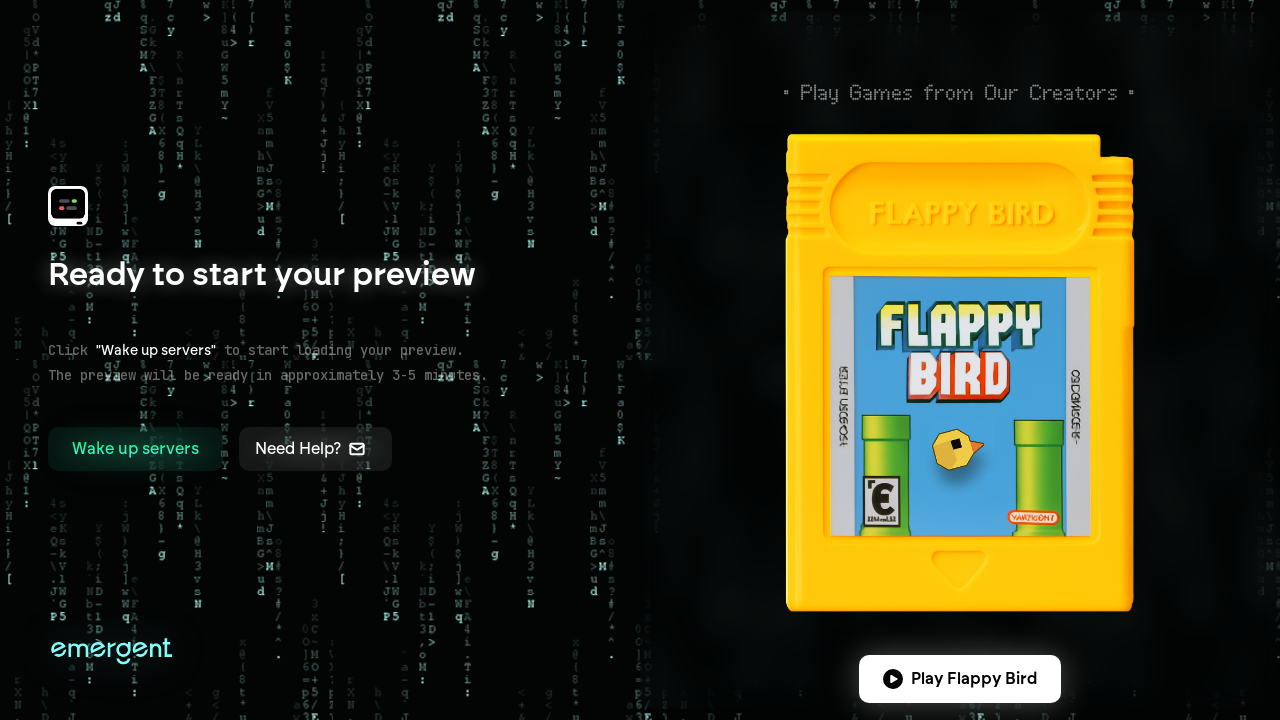

Set viewport to desktop size (1920x1080)
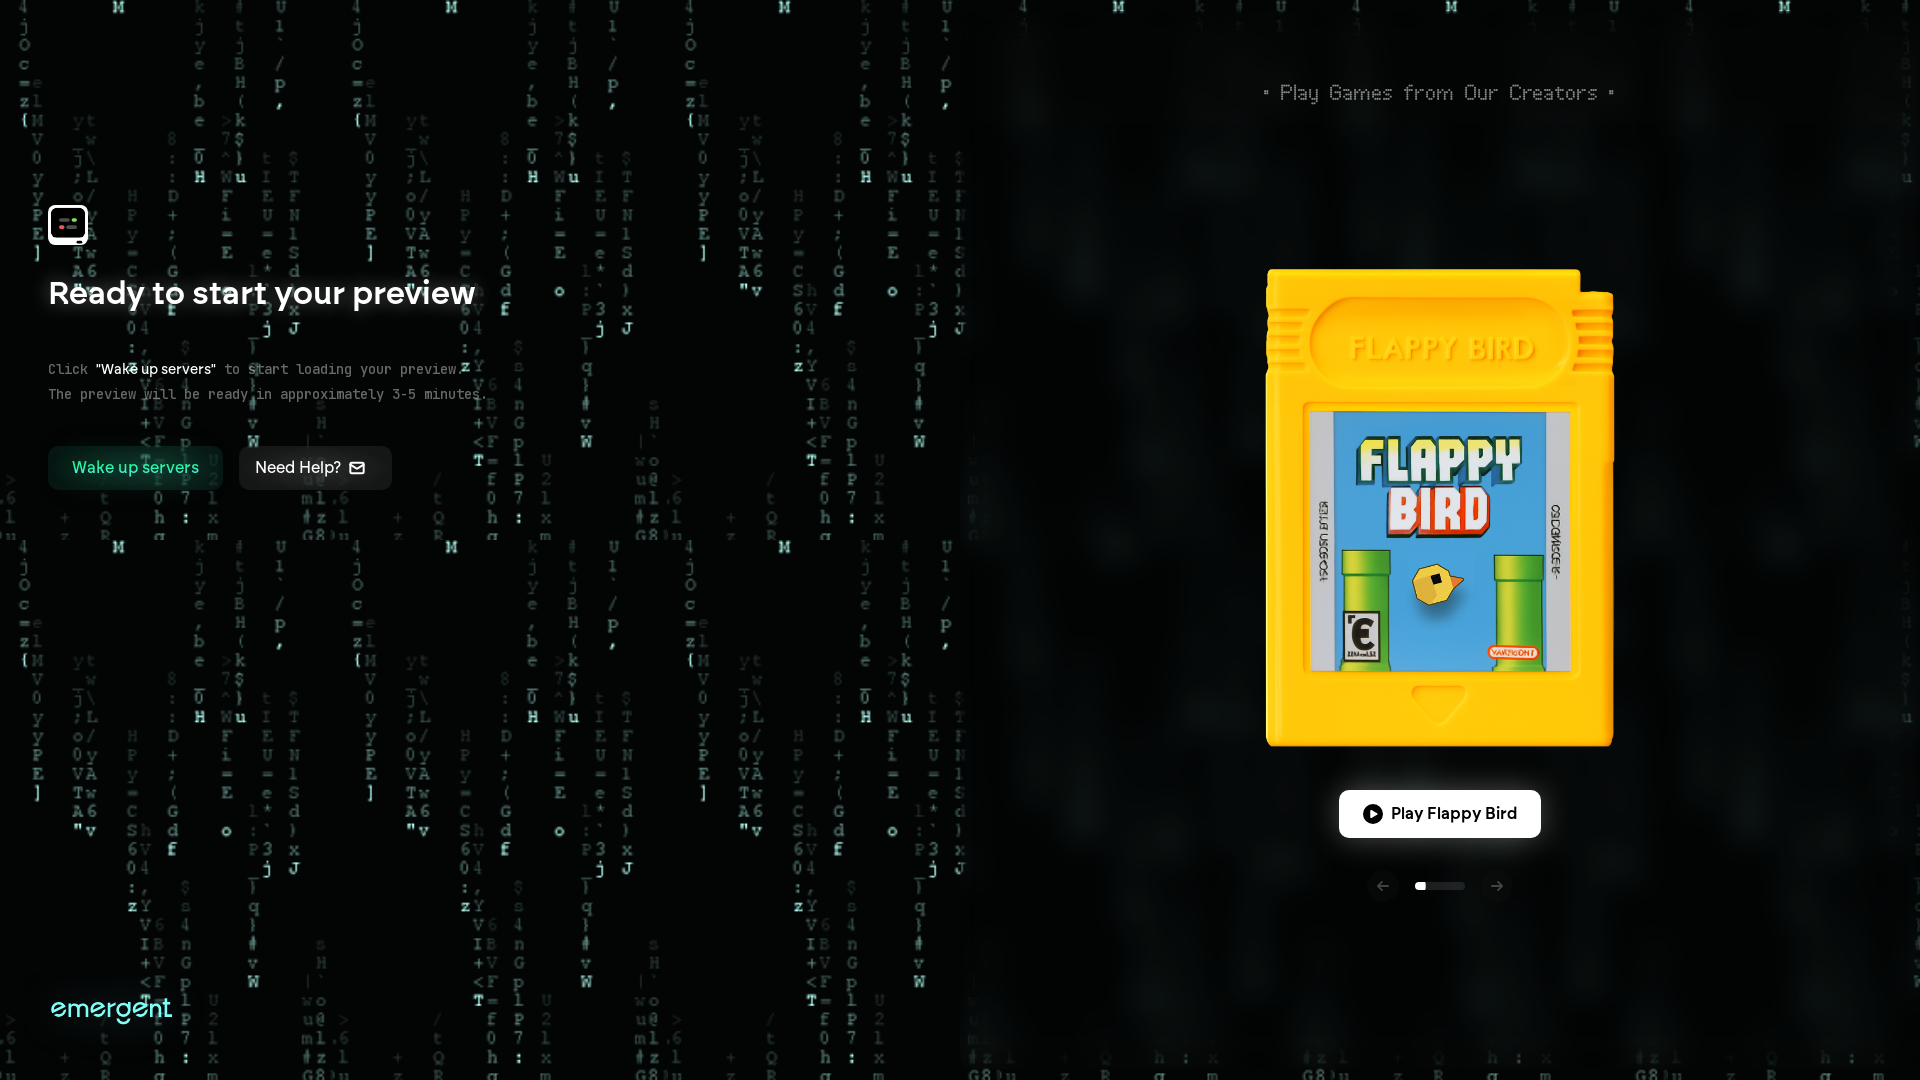

Waited for network idle on desktop viewport
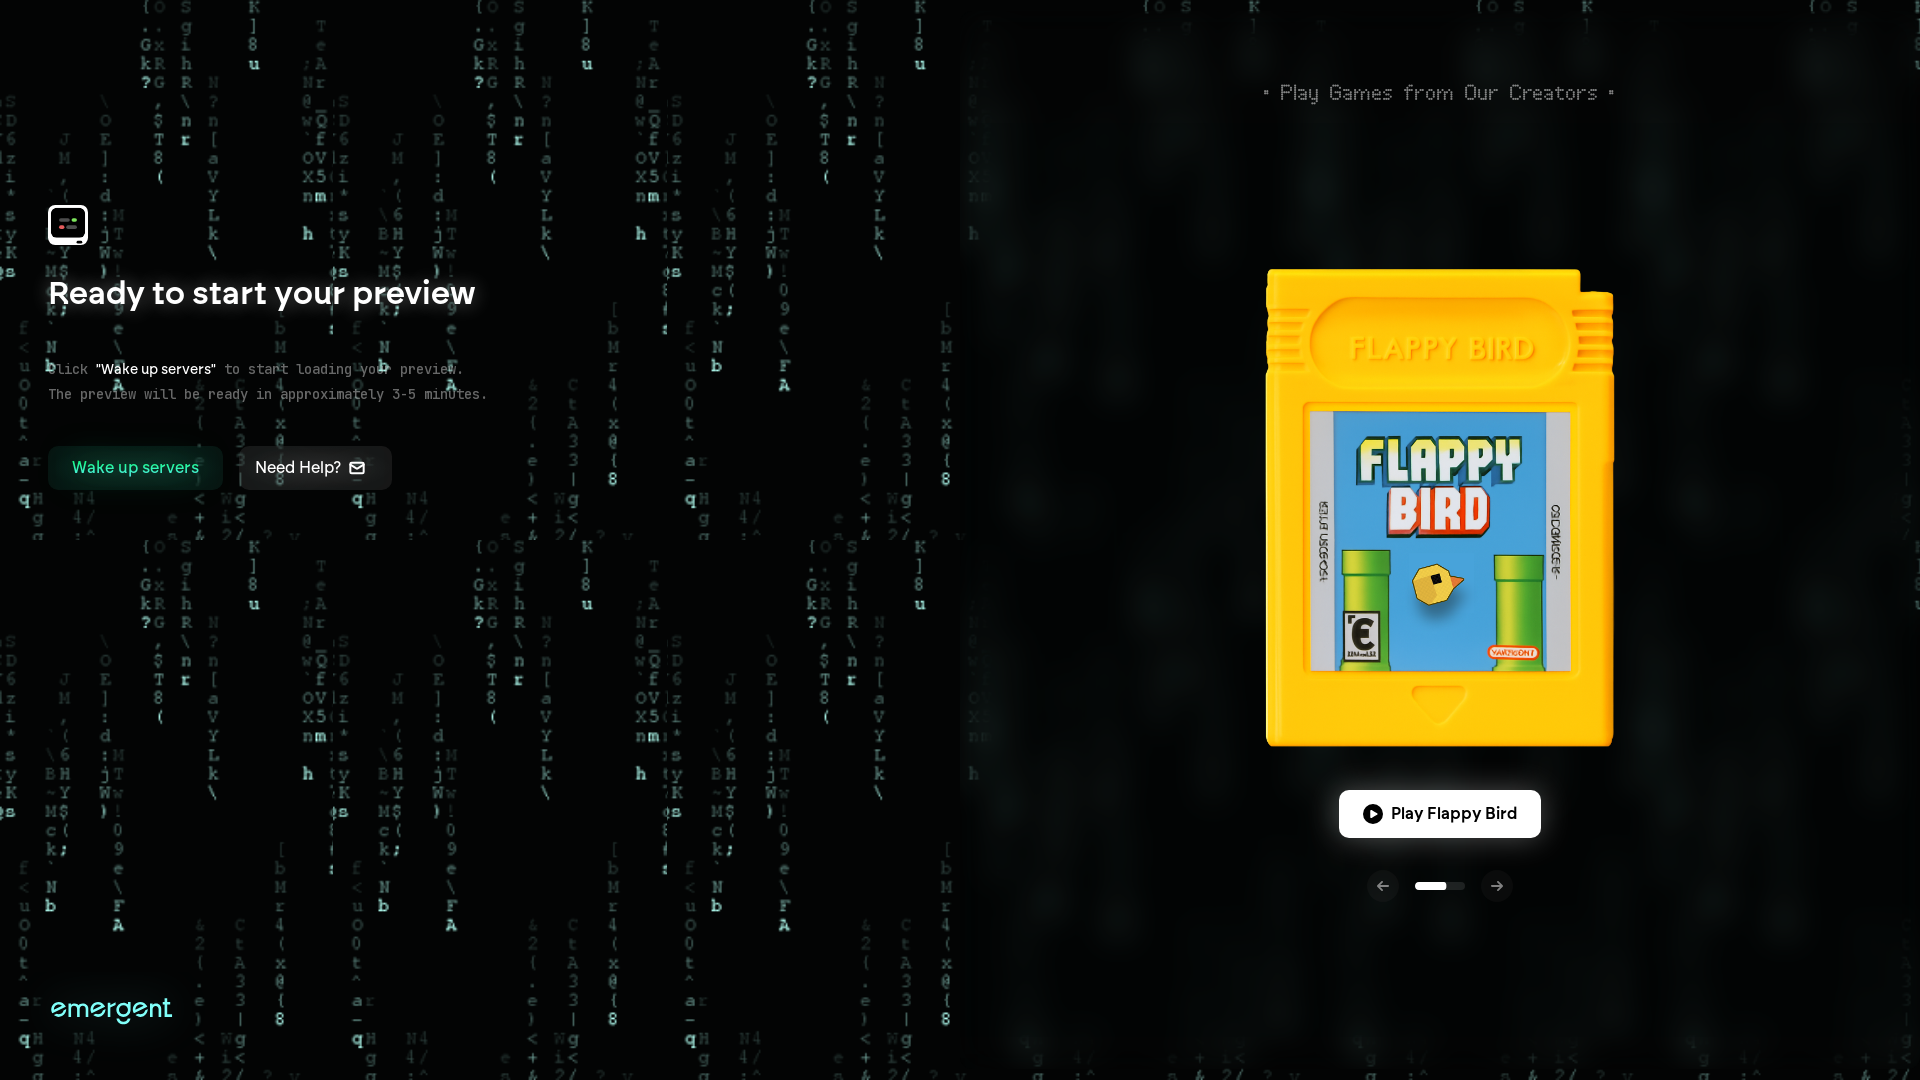

Verified desktop layout is visible
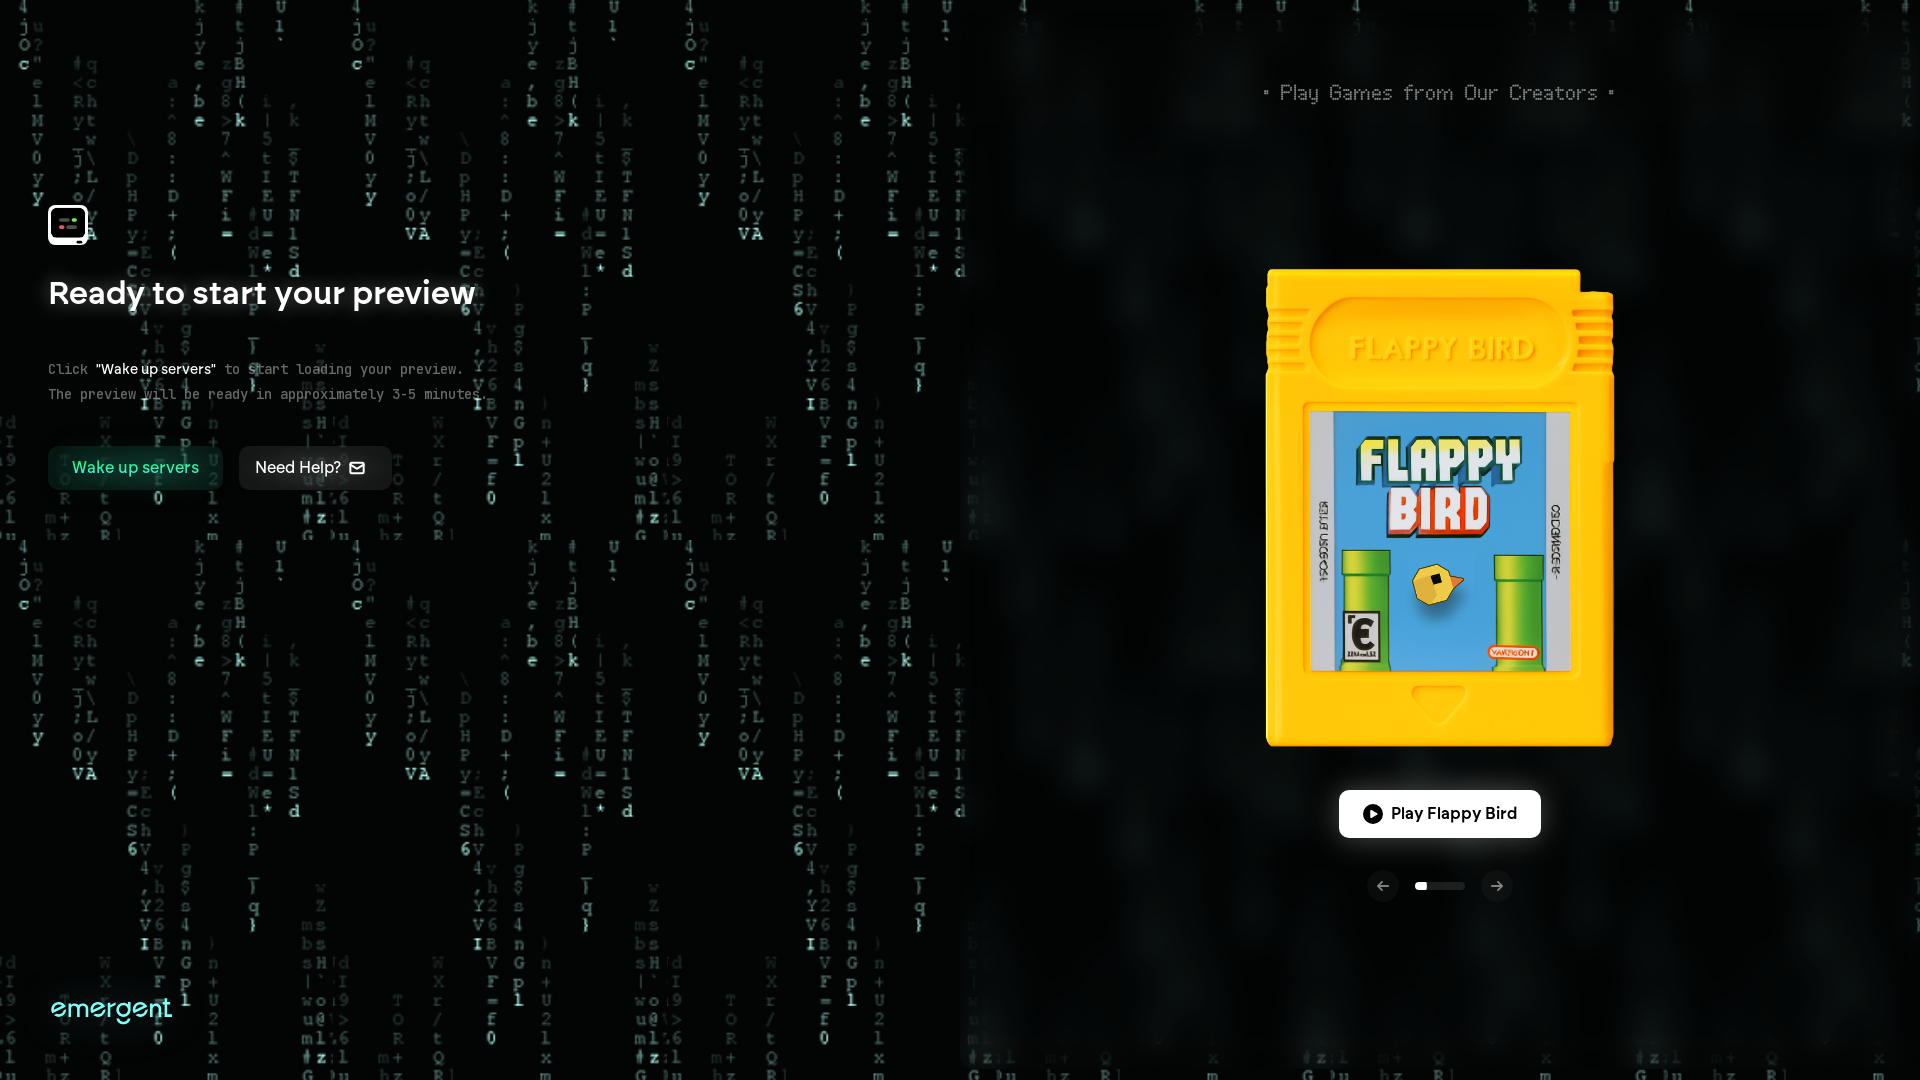

Set viewport to mobile size (375x667)
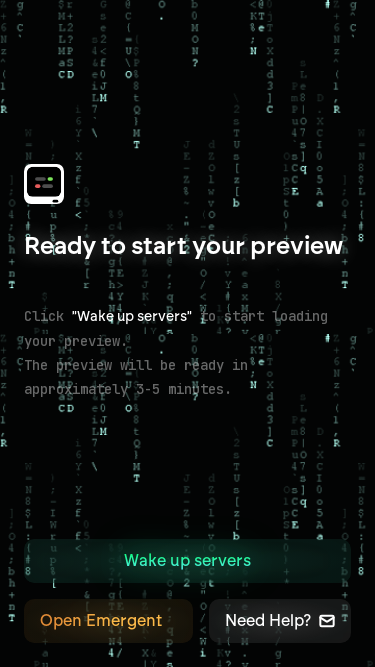

Waited for network idle on mobile viewport
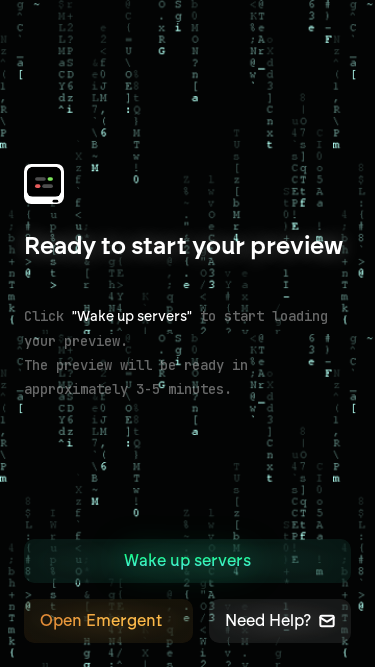

Verified mobile layout is visible
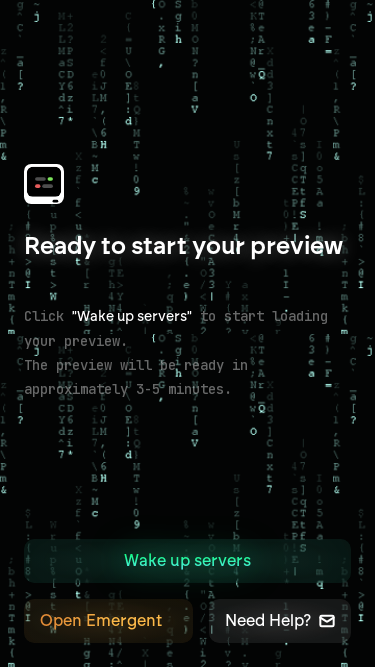

Set viewport to tablet size (768x1024)
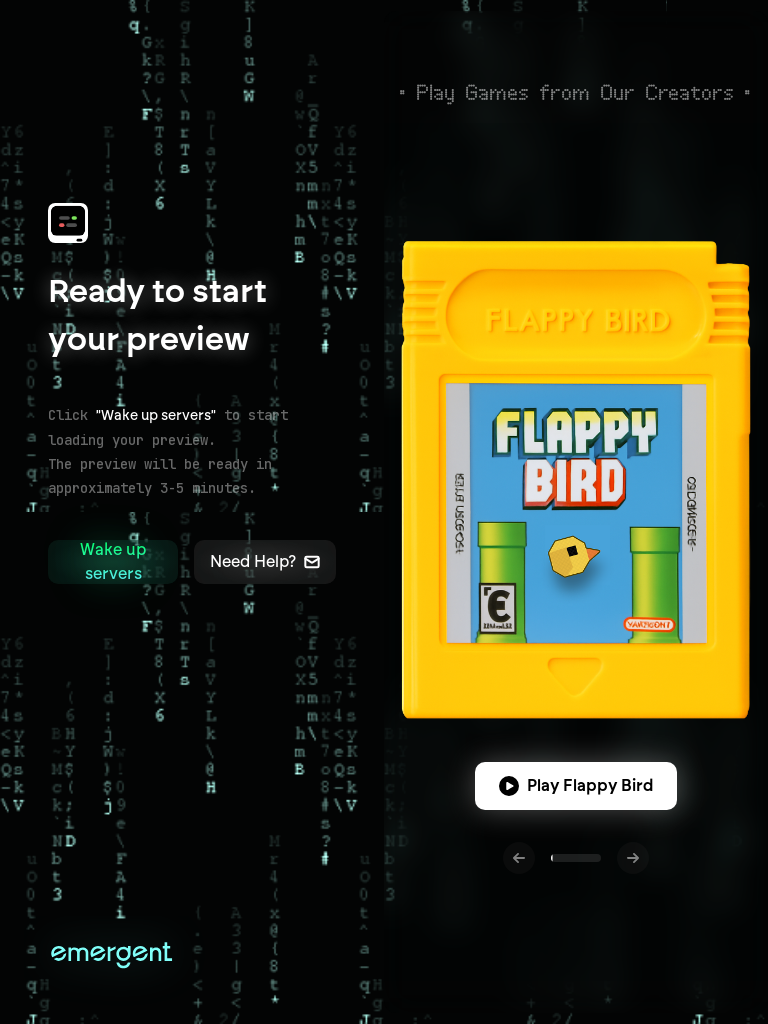

Waited for network idle on tablet viewport
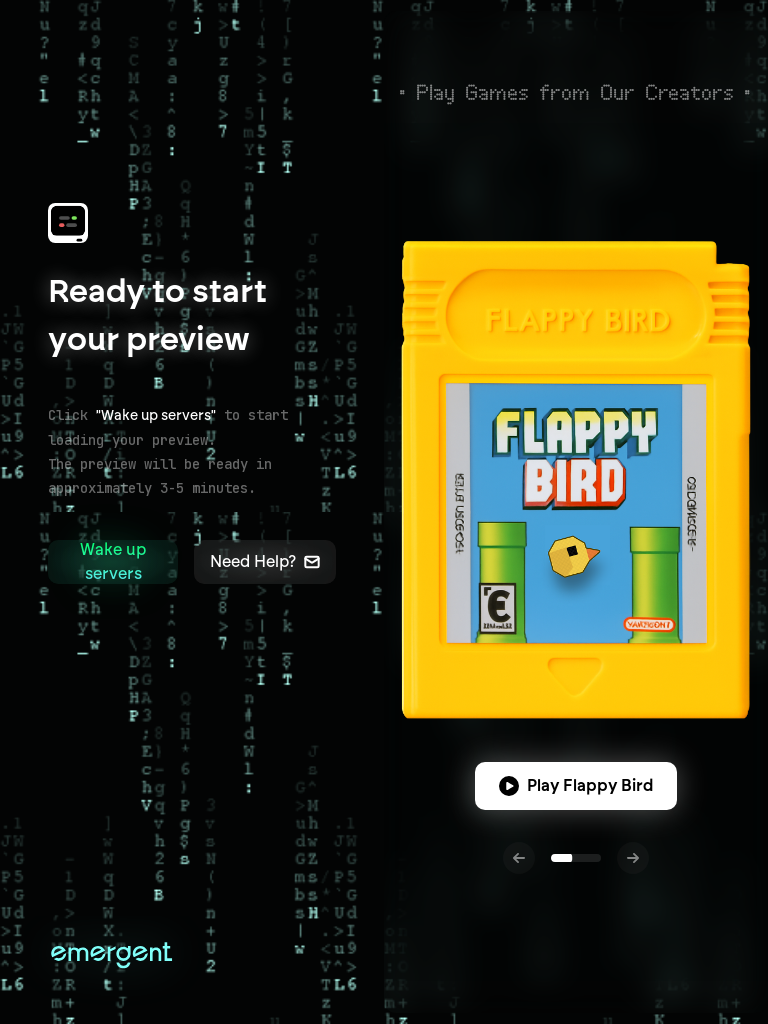

Verified tablet layout is visible
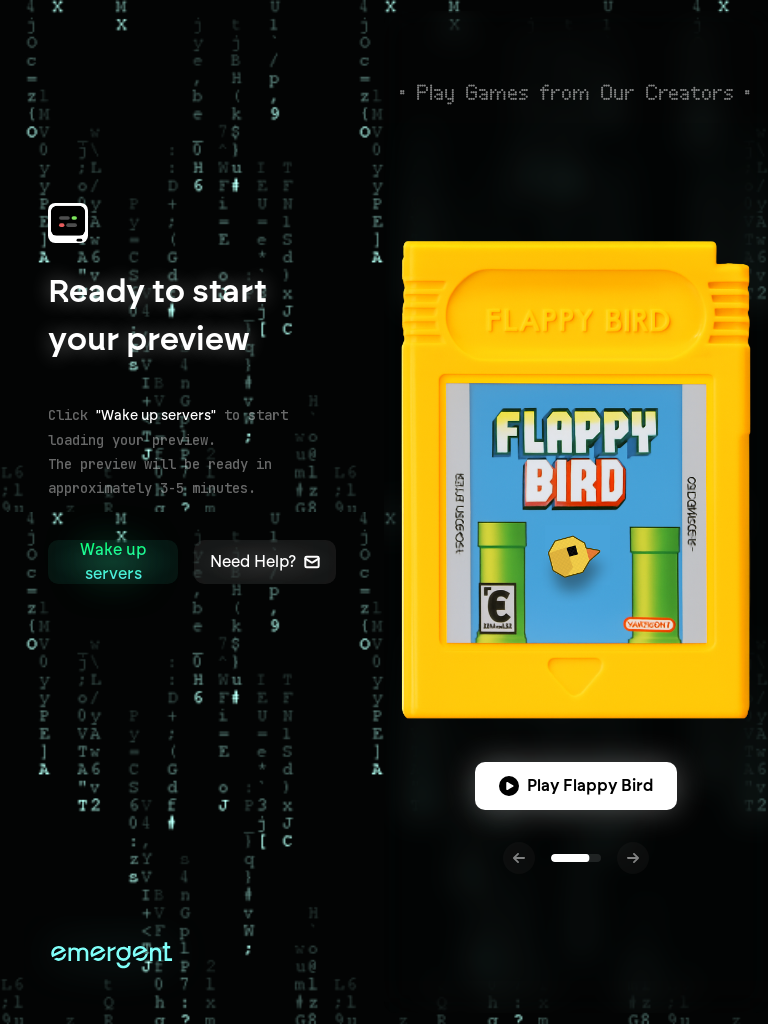

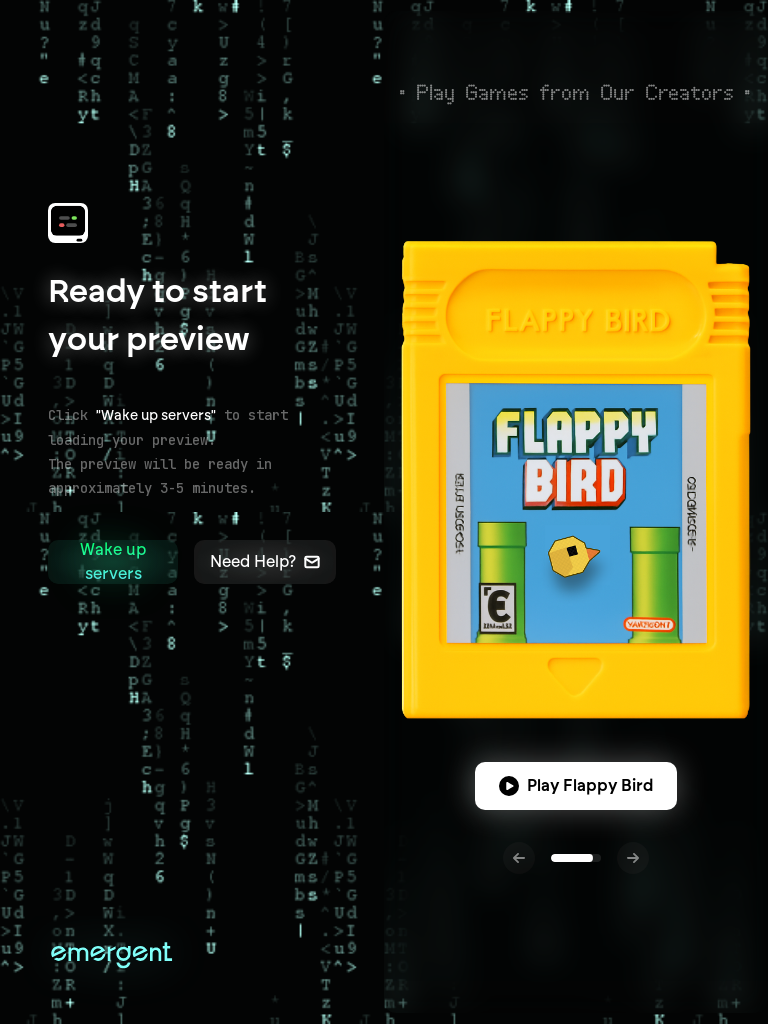